Navigates to a product page on Skims website and waits for the product name element to load, verifying the page structure is present.

Starting URL: https://skims.com/products/mens-lounge-sock-army

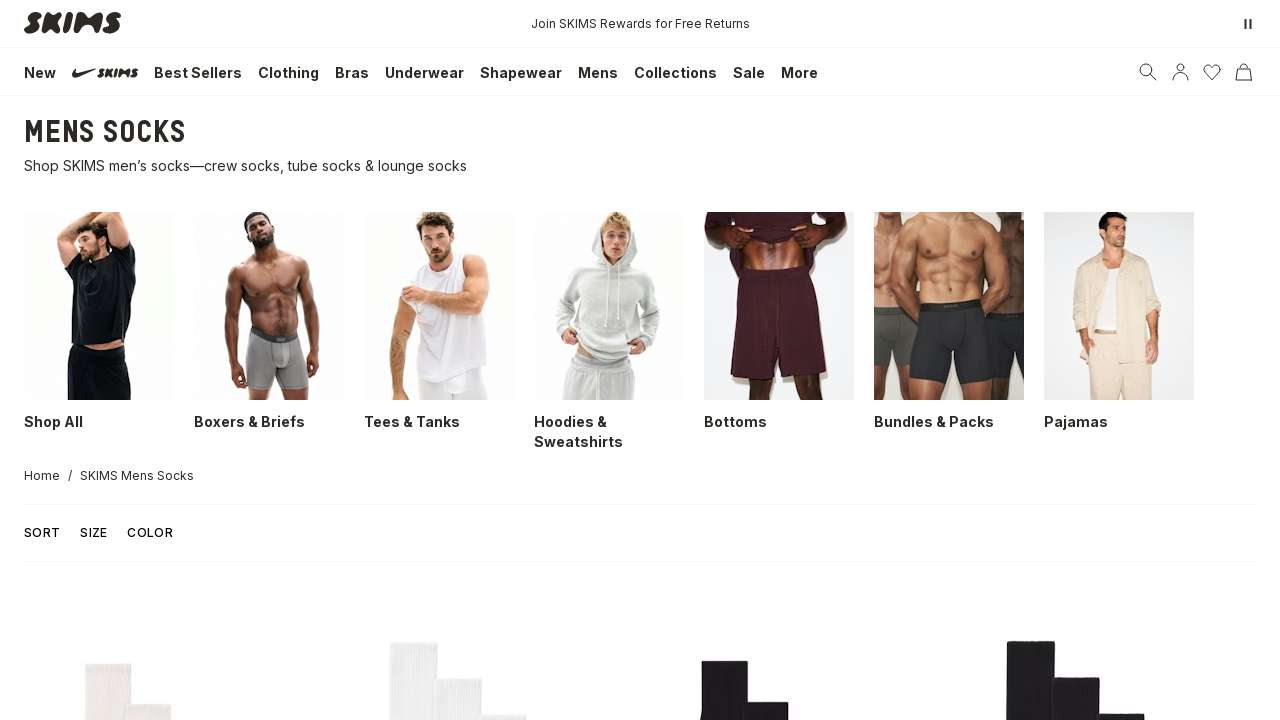

Page body loaded
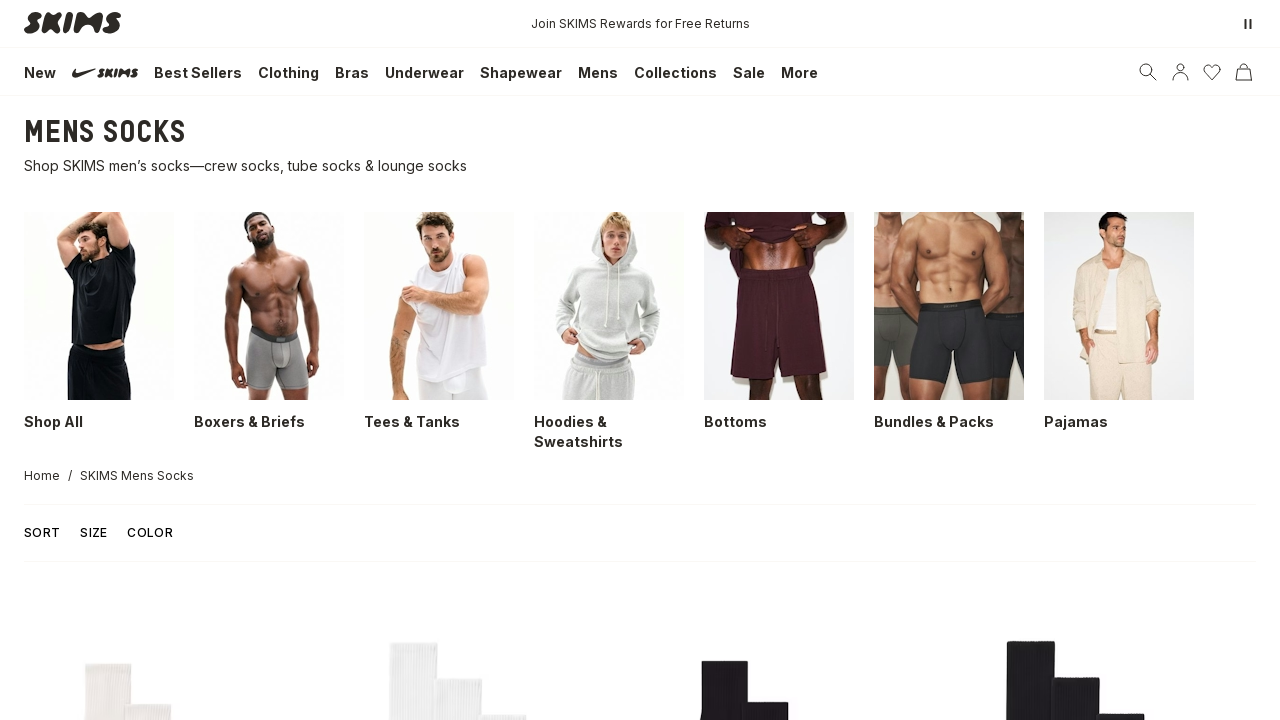

Product name heading element loaded
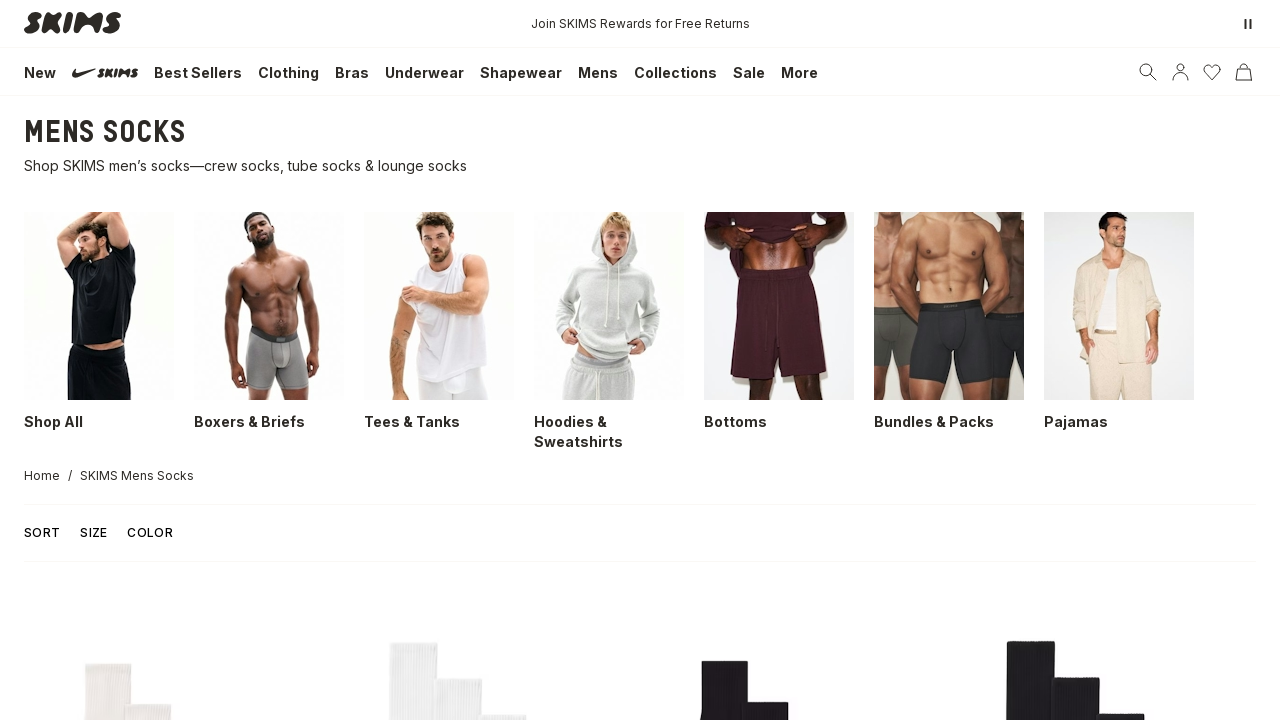

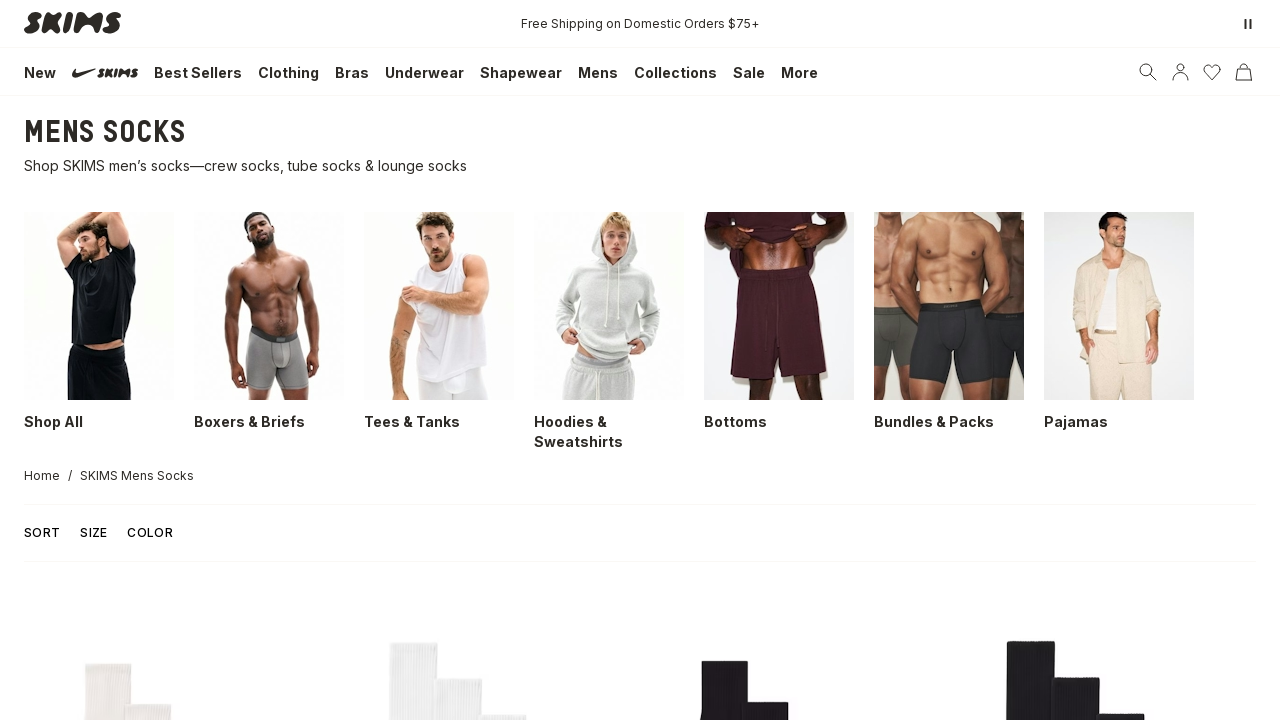